Solves a math captcha by extracting a value from an image attribute, calculating a result, and submitting a form with checkboxes

Starting URL: http://suninjuly.github.io/get_attribute.html

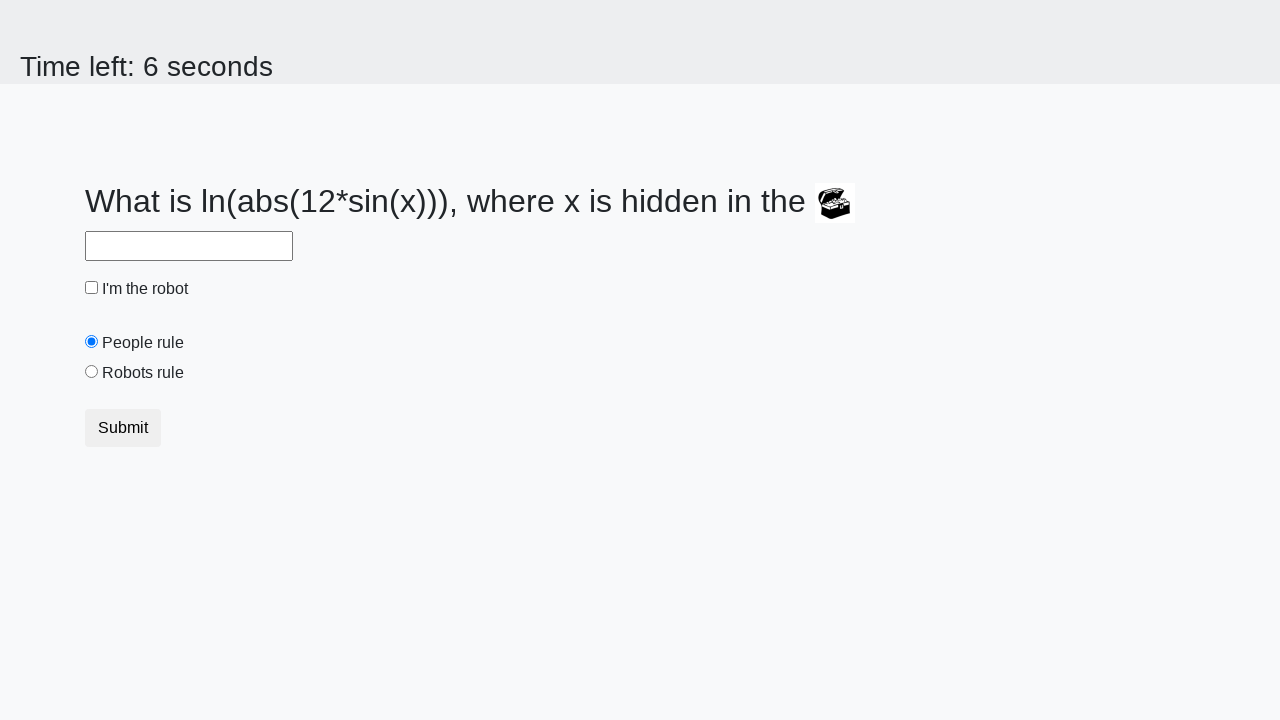

Extracted valuex attribute from image element
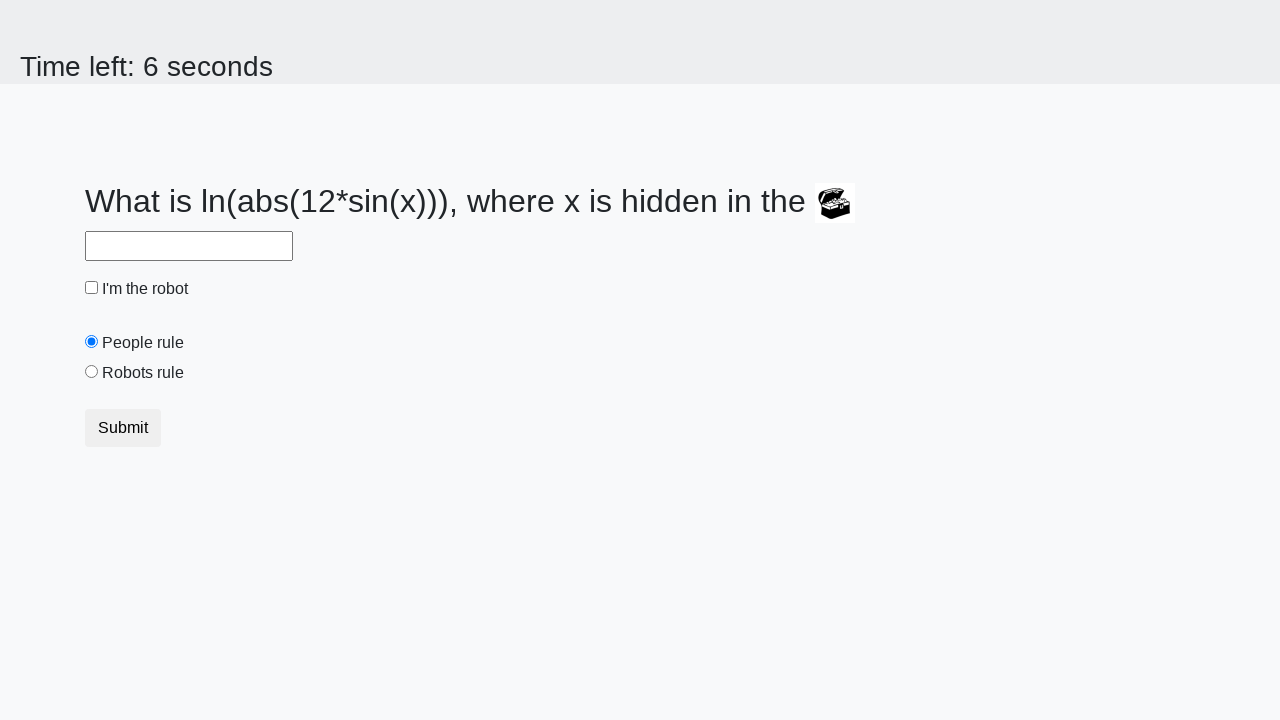

Calculated math captcha result using logarithm formula
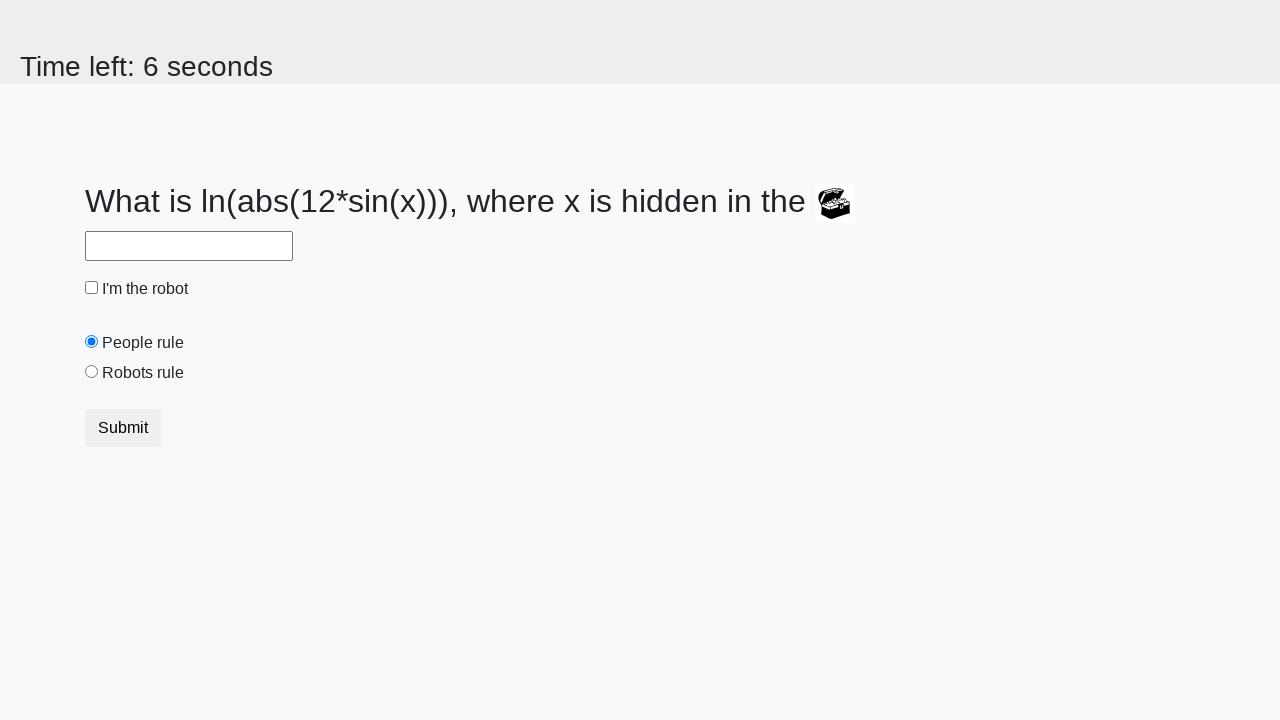

Filled text input with calculated answer on input[type='text']
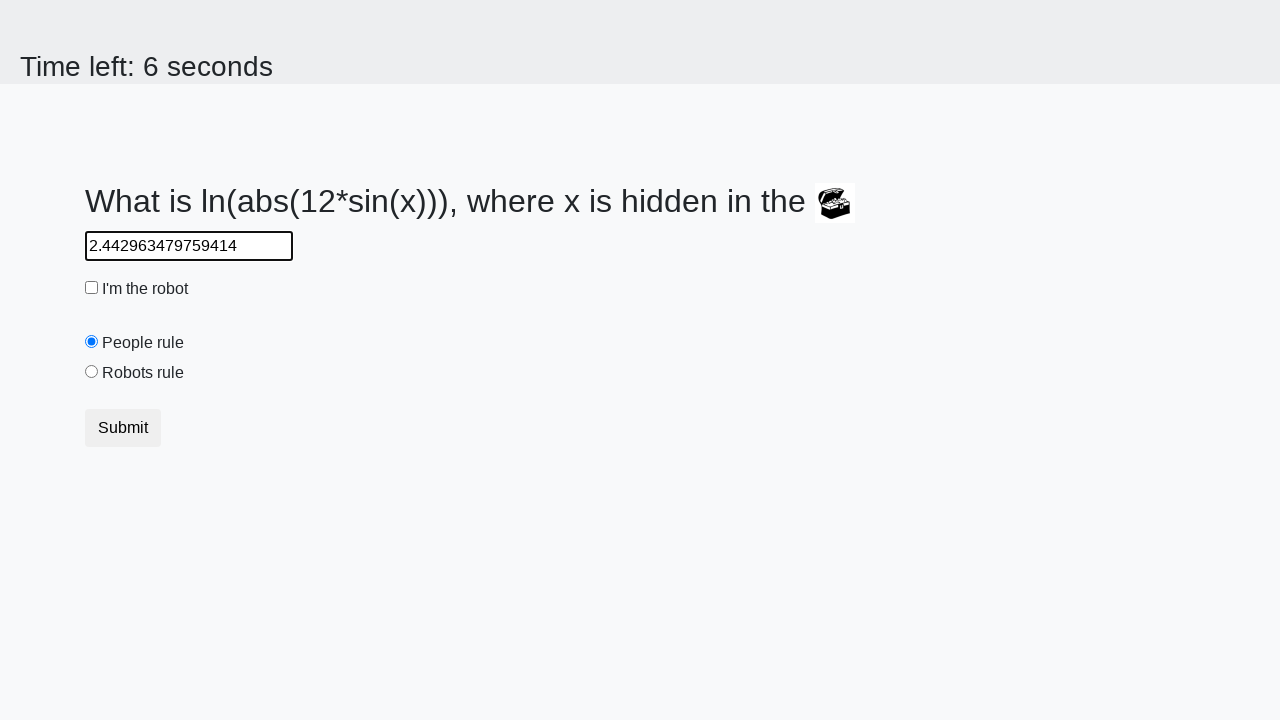

Clicked robot checkbox at (92, 288) on #robotCheckbox
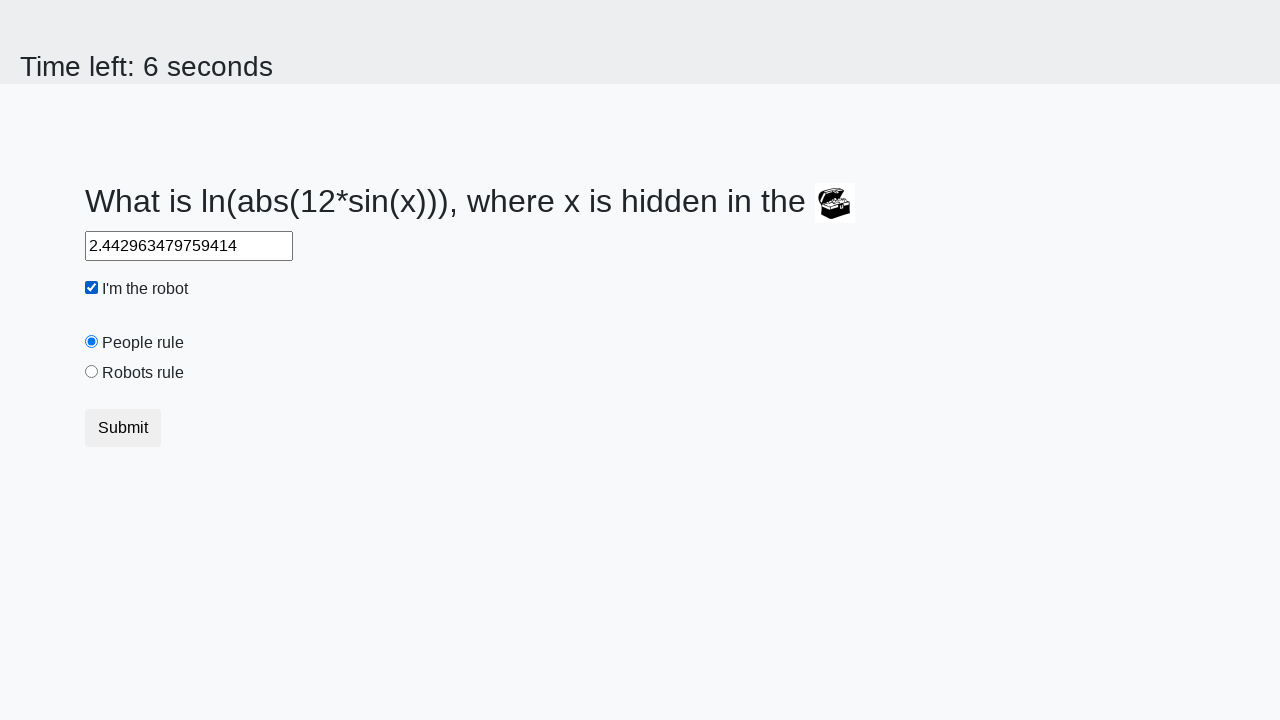

Selected robots rule radio button at (92, 372) on #robotsRule
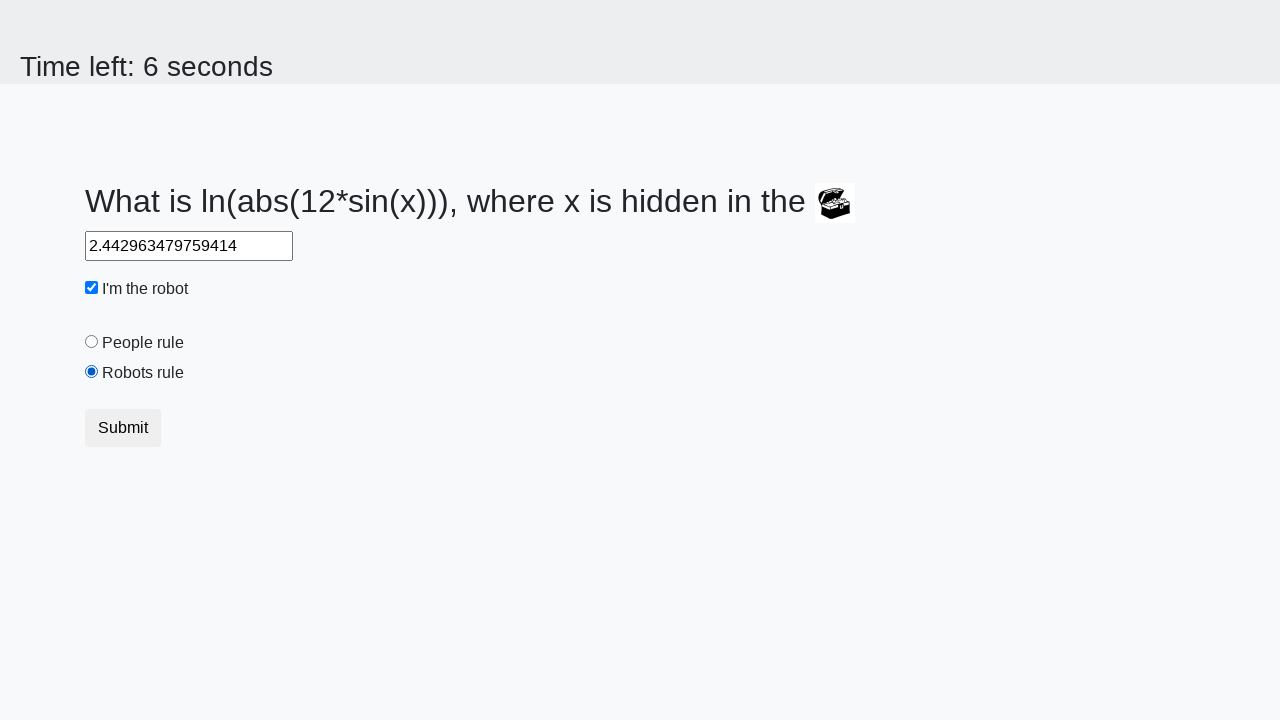

Submitted form with captcha answer and checkboxes at (123, 428) on button
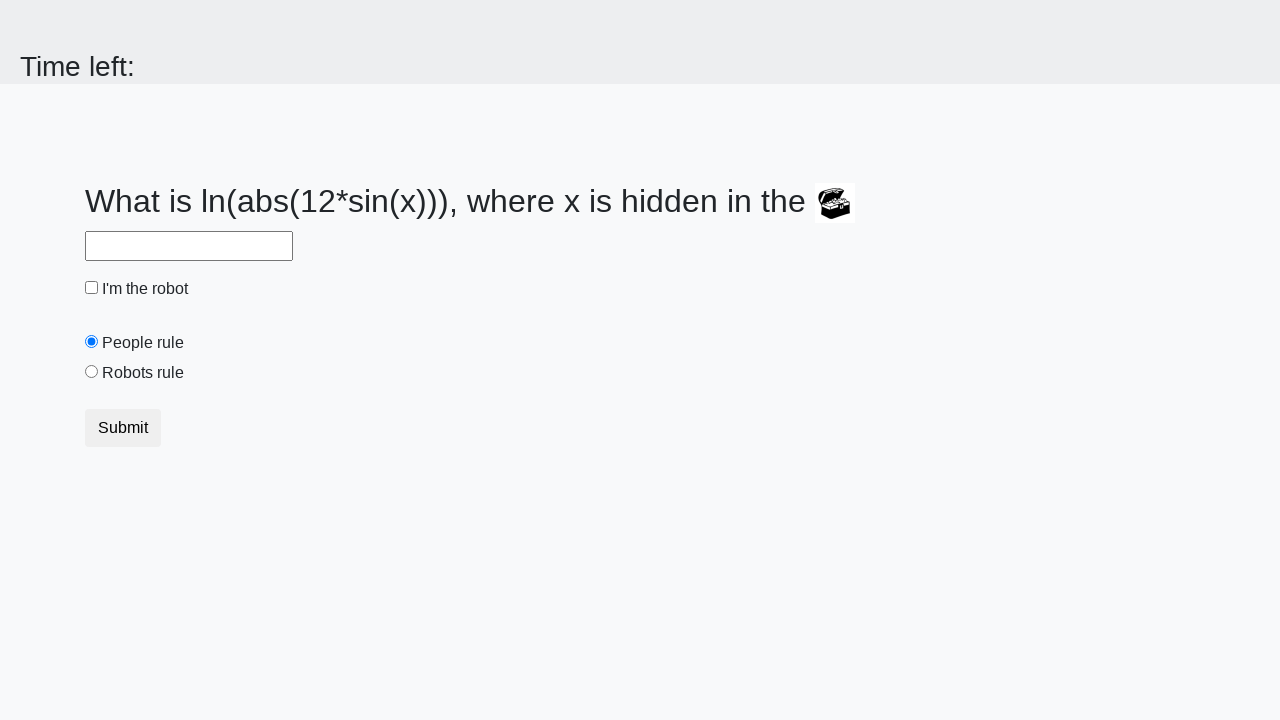

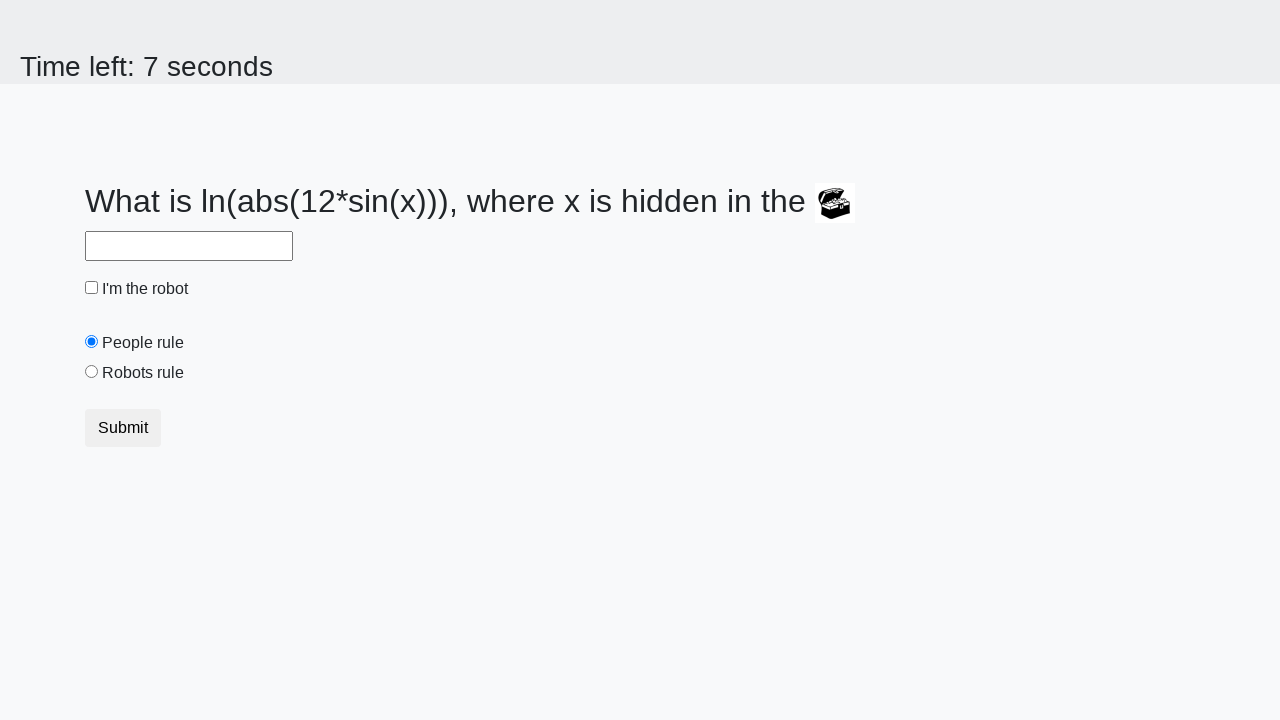